Tests AJAX functionality by clicking a button and waiting for dynamic content to load

Starting URL: http://uitestingplayground.com/ajax

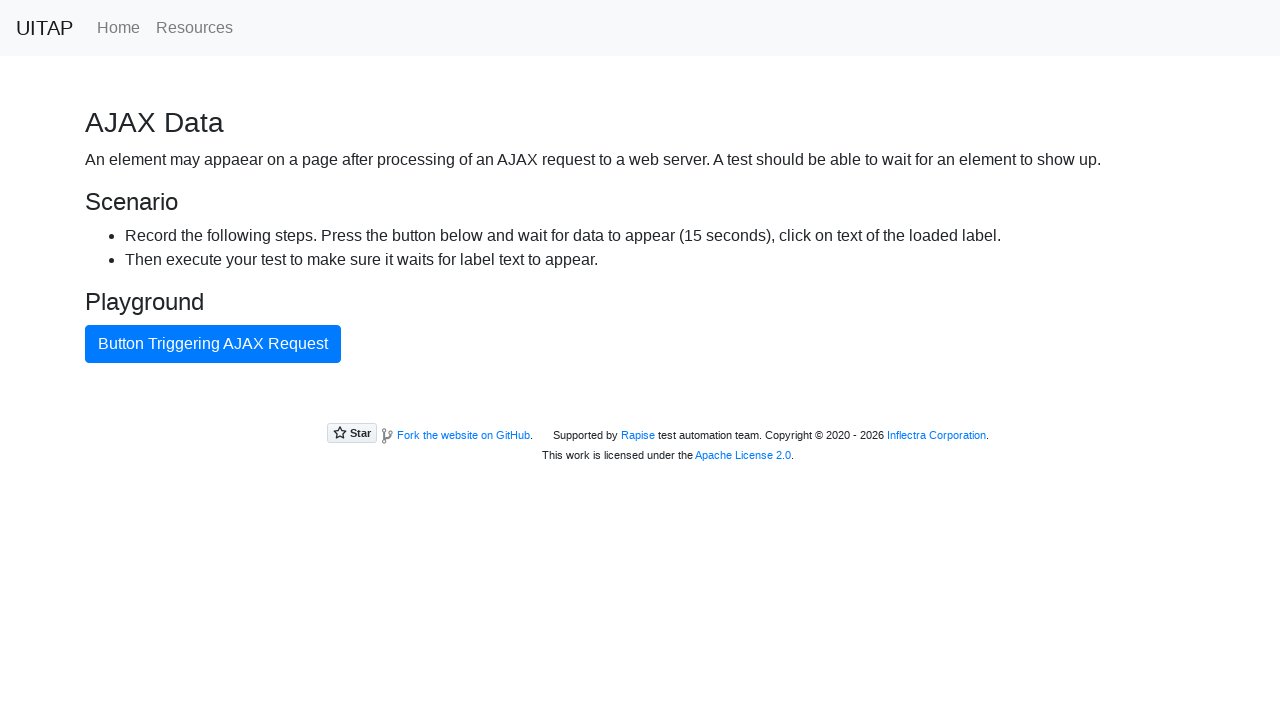

Clicked the AJAX button to trigger dynamic content load at (213, 344) on #ajaxButton
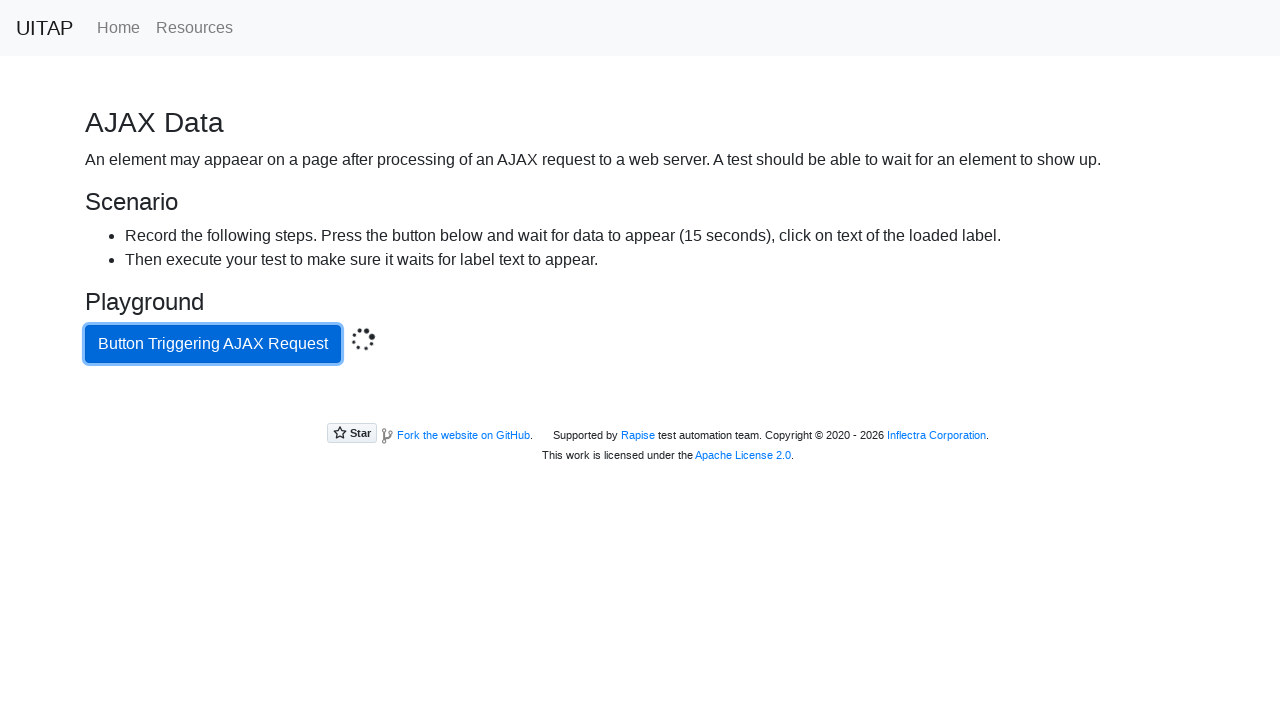

Success message appeared after AJAX request completed
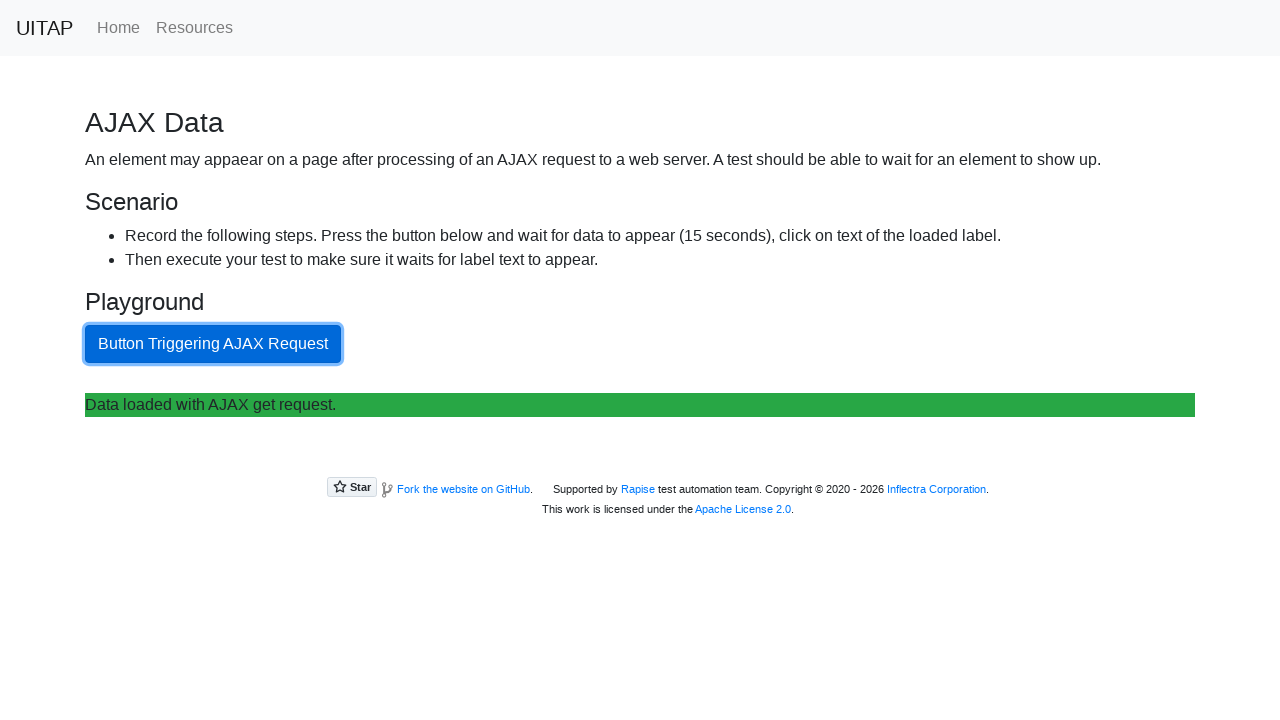

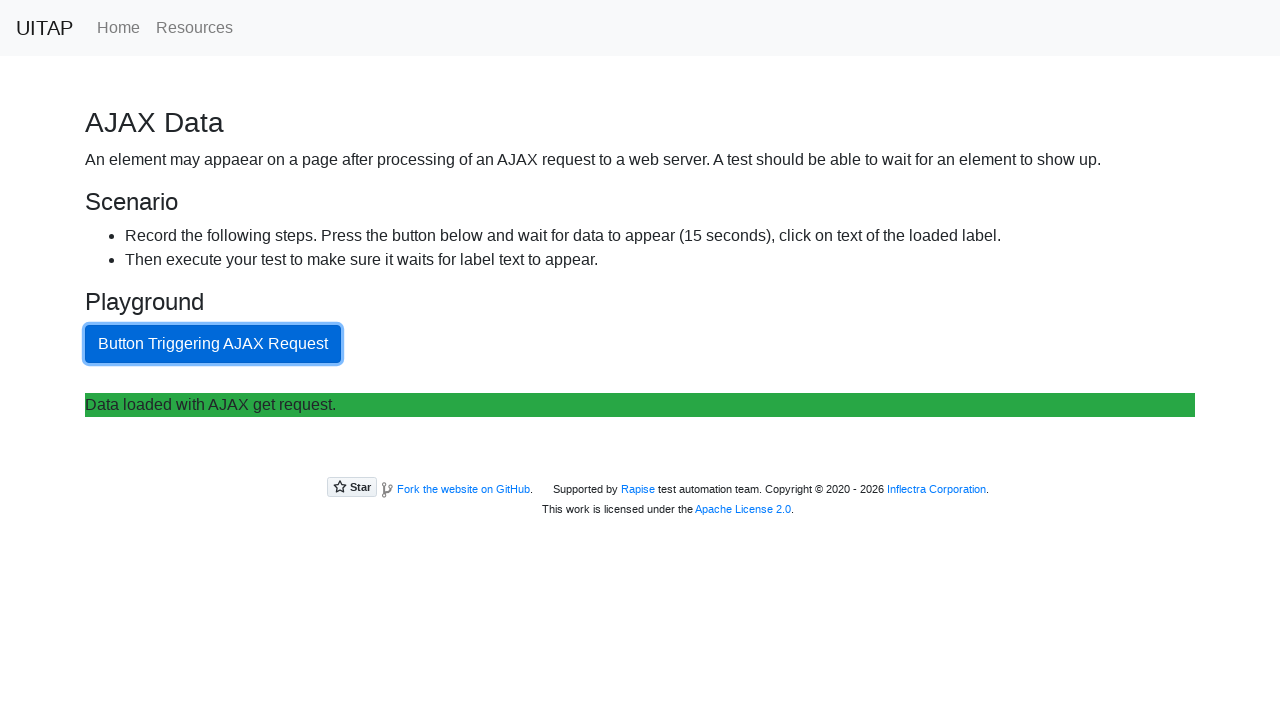